Tests login form validation by attempting to login with empty password field and verifying the error message

Starting URL: https://www.saucedemo.com/

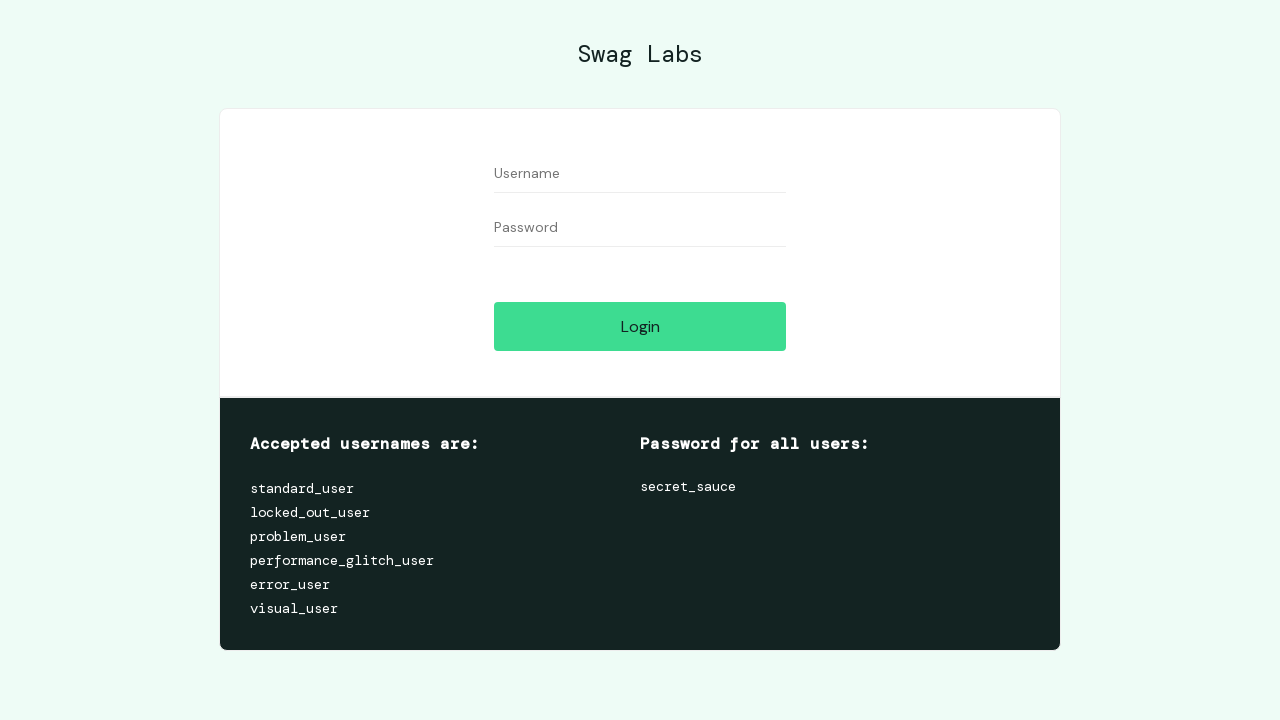

Navigated to Sauce Demo login page
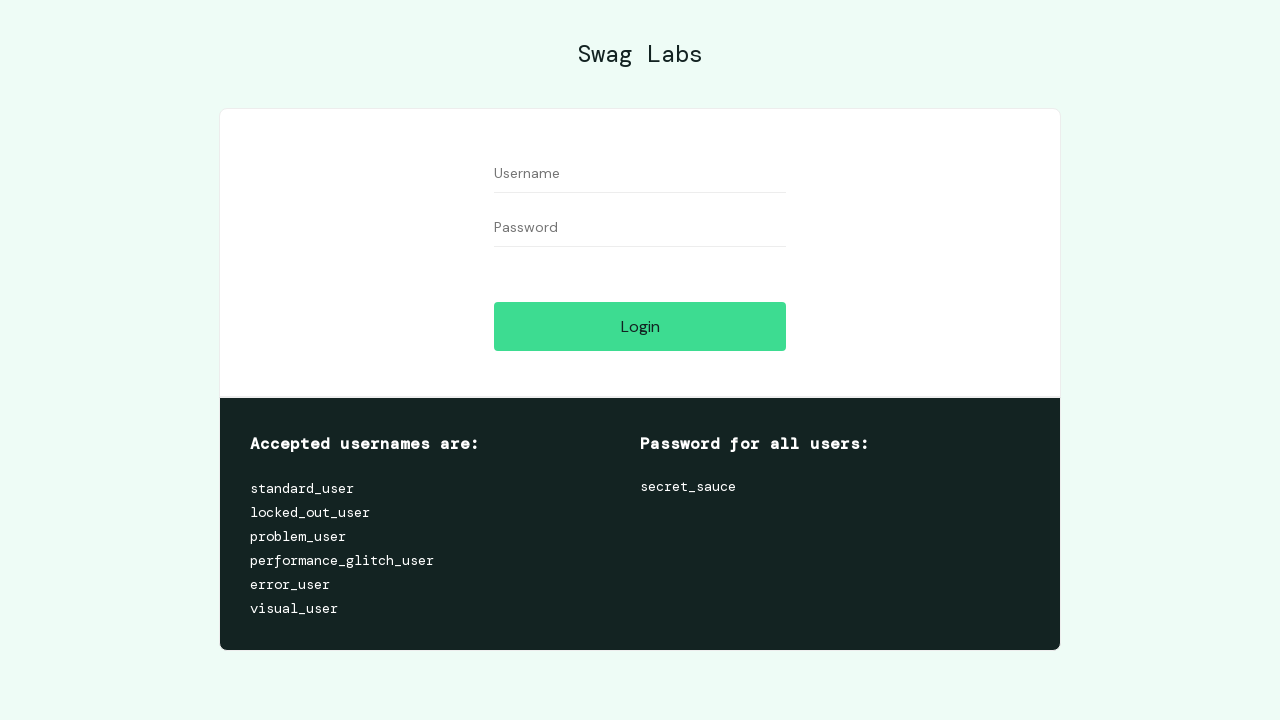

Filled username field with 'standard_user' on input#user-name
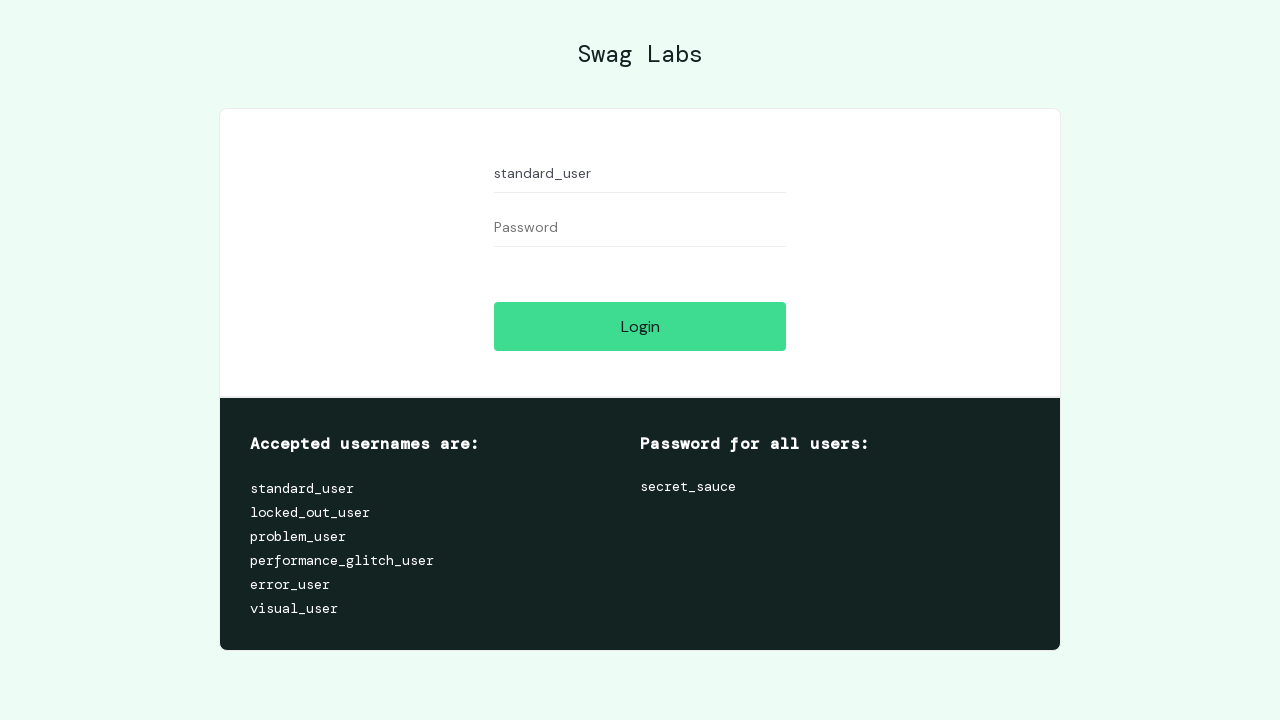

Clicked login button with empty password field at (640, 326) on input#login-button
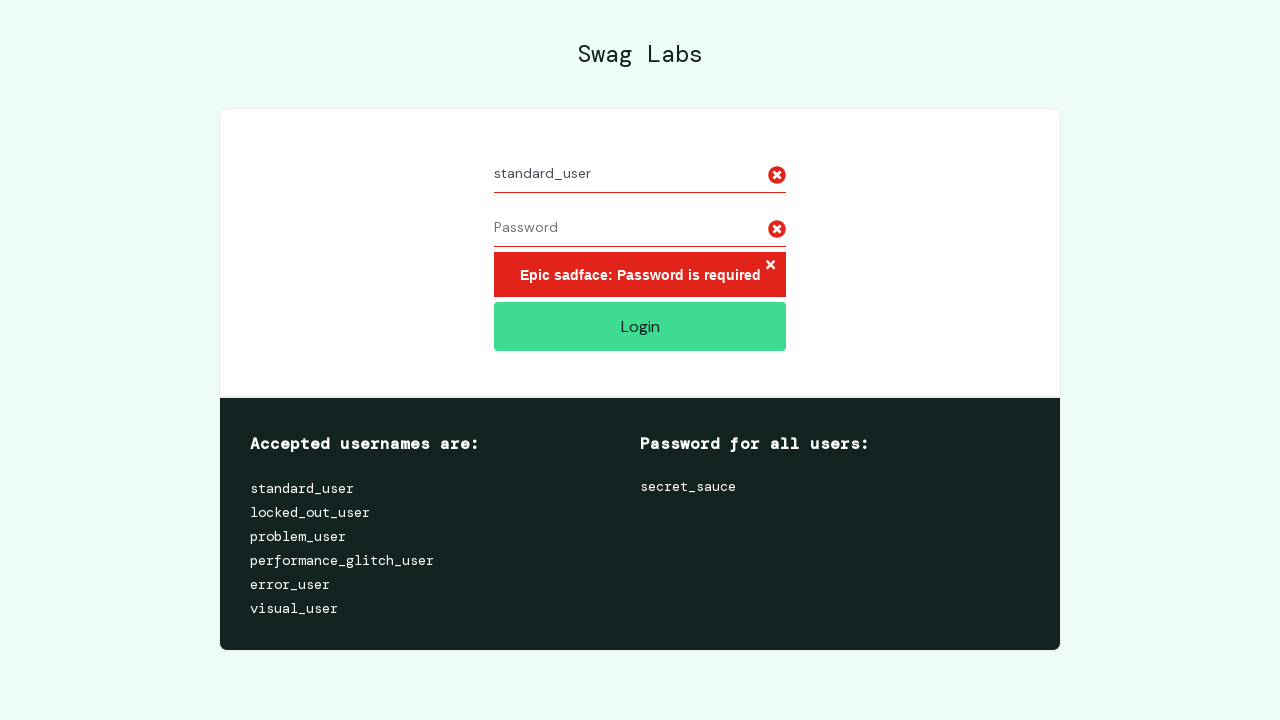

Error message container appeared on page
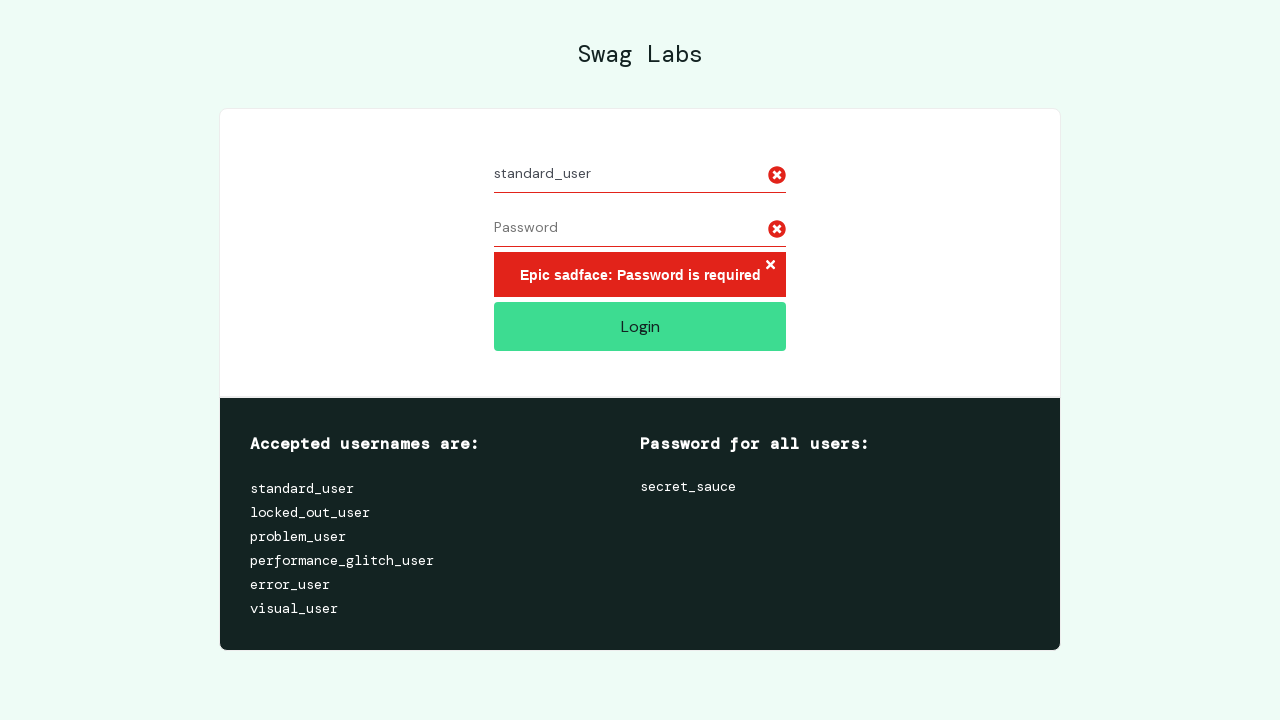

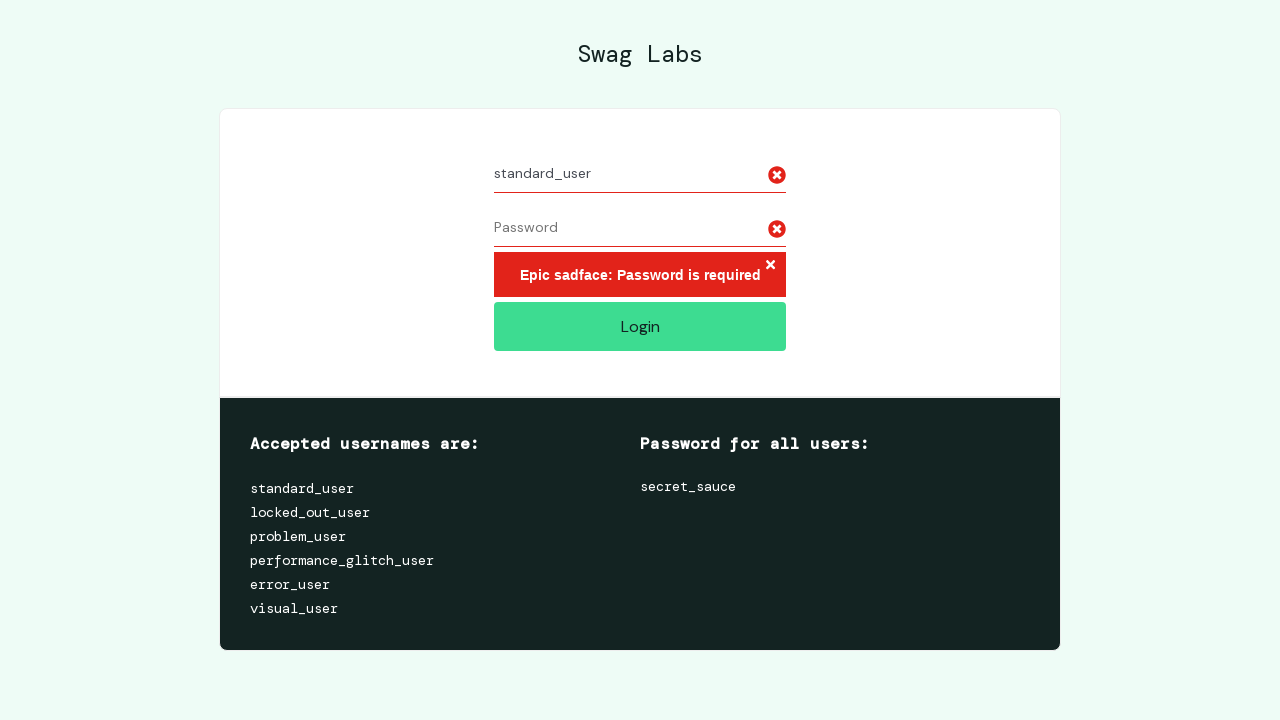